Tests browser window and tab handling by opening a new tab, switching to it, reading content, then switching back to open a new window

Starting URL: https://demoqa.com/browser-windows

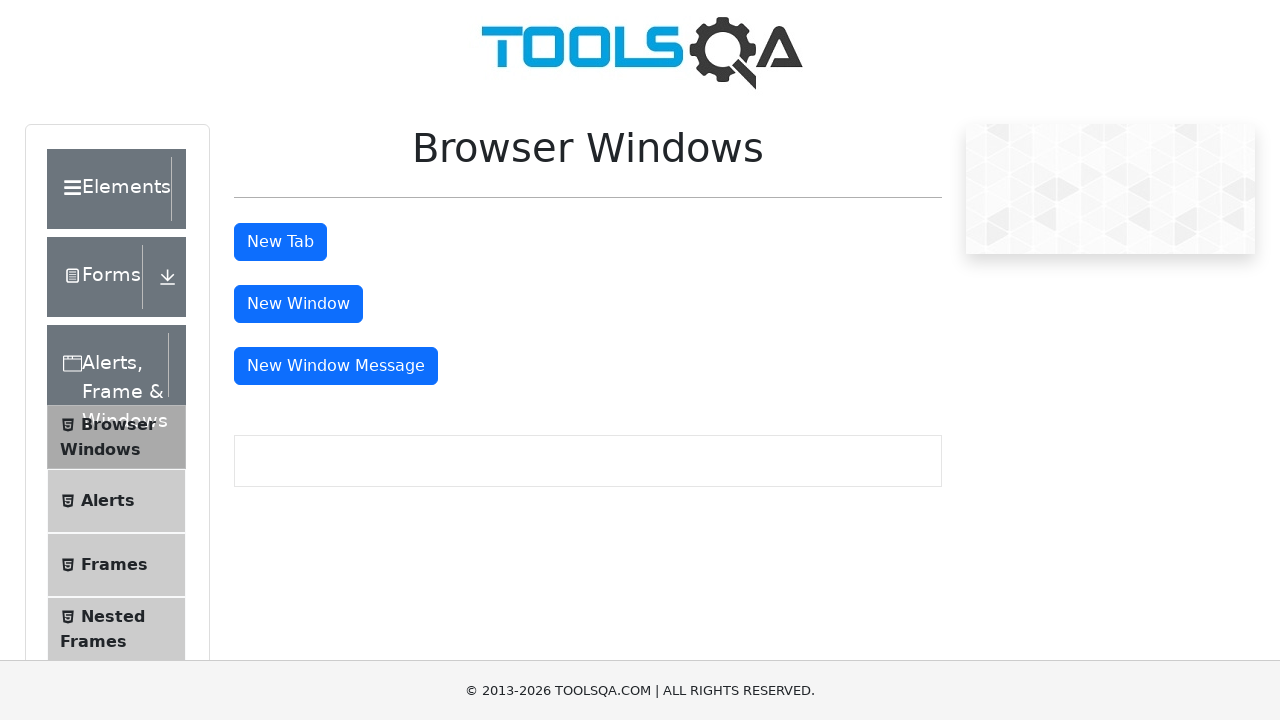

Clicked button to open new tab at (280, 242) on #tabButton
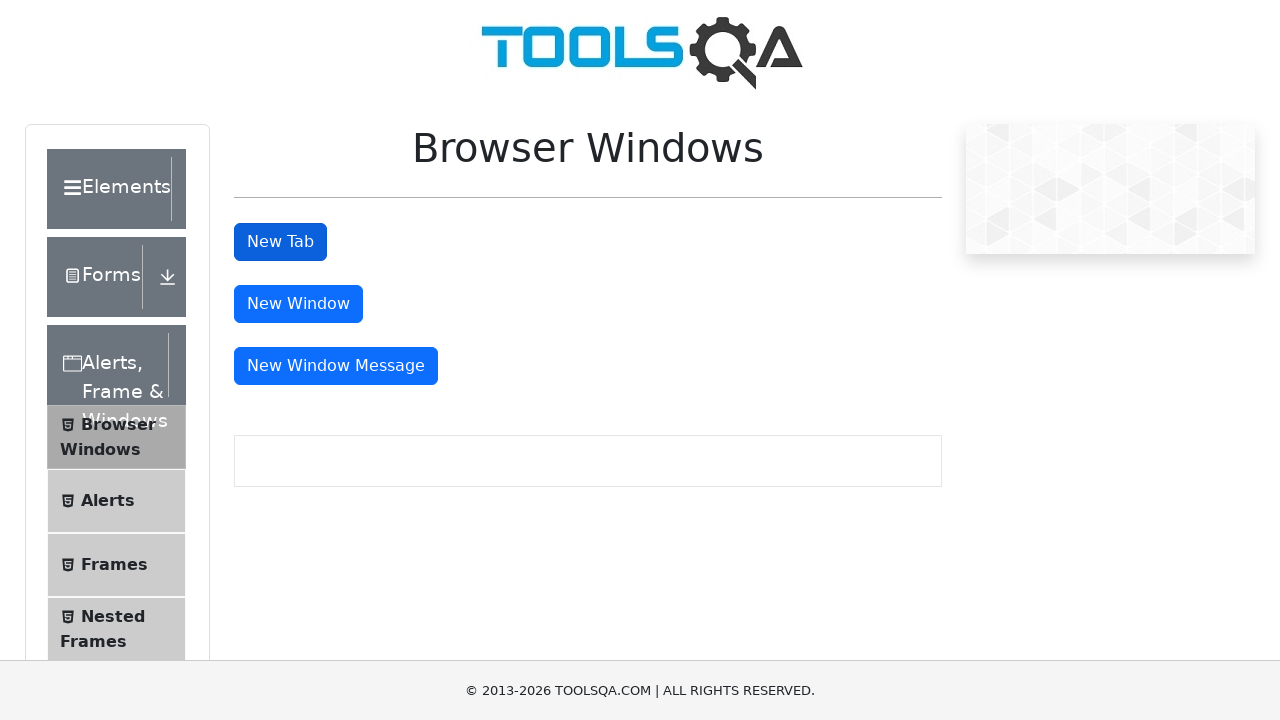

Waited for heading element in new tab to load
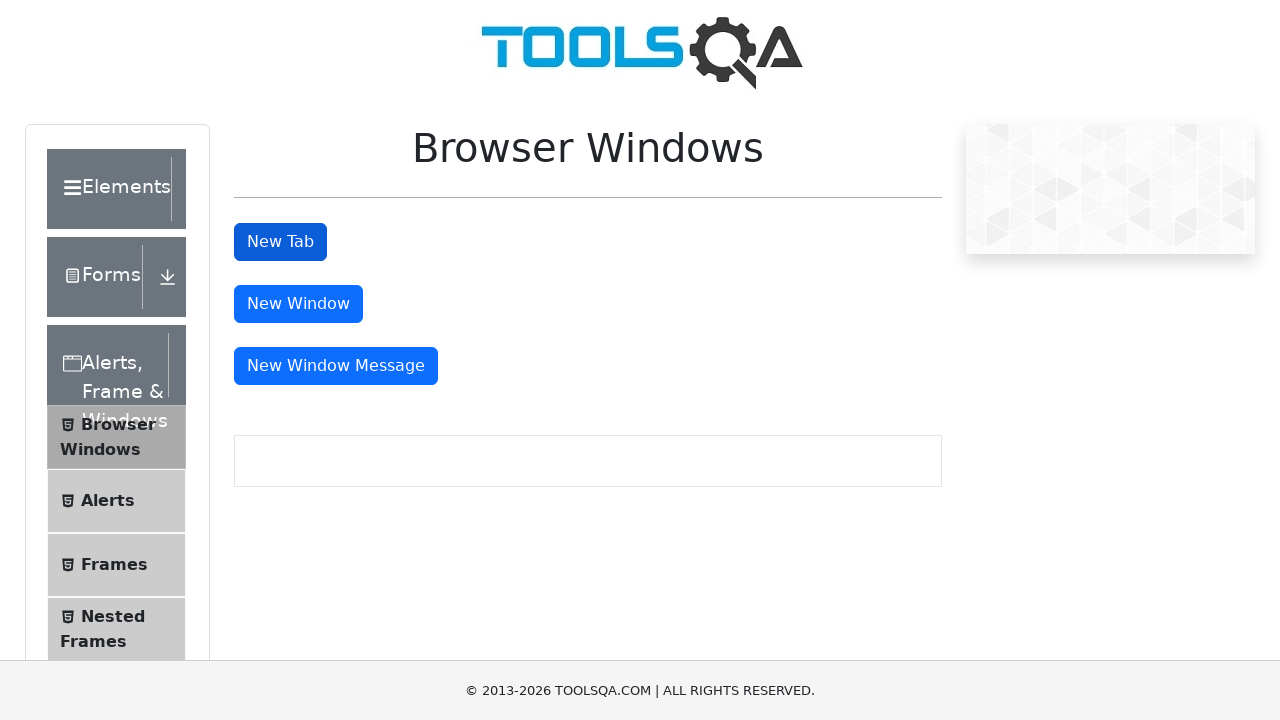

Read heading text from new tab: 'This is a sample page'
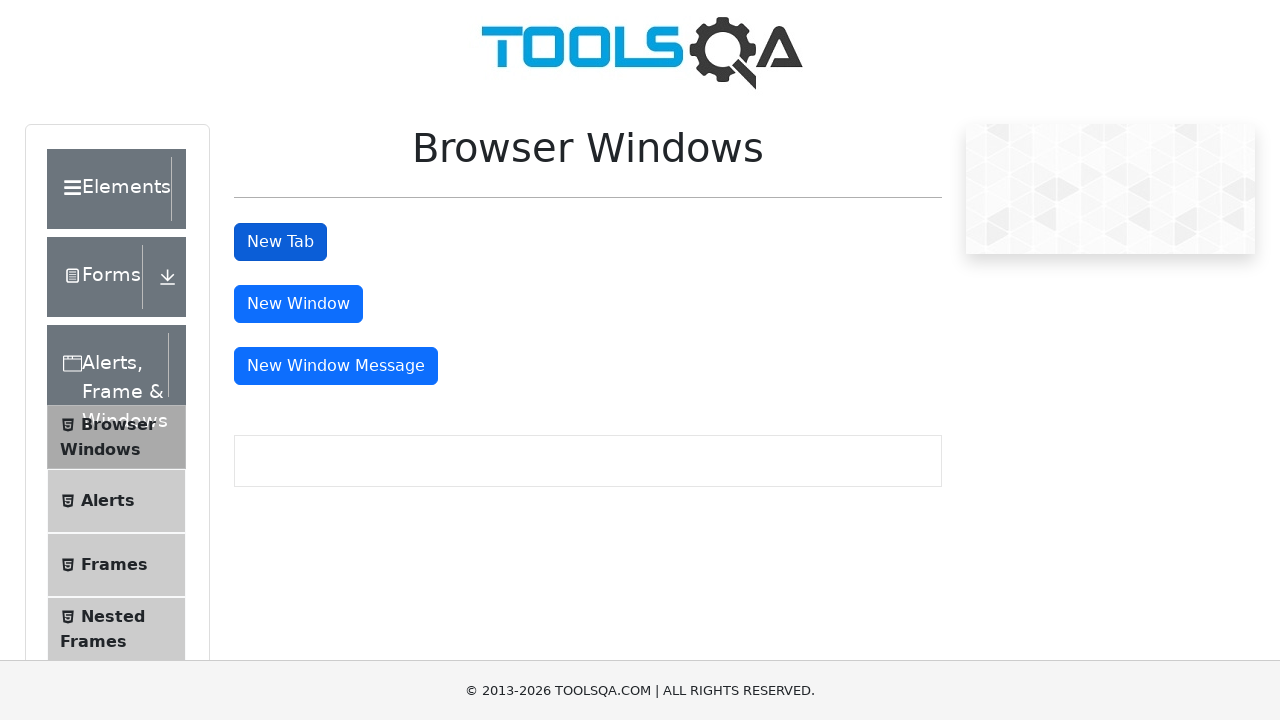

Clicked button to open new window at (298, 304) on #windowButton
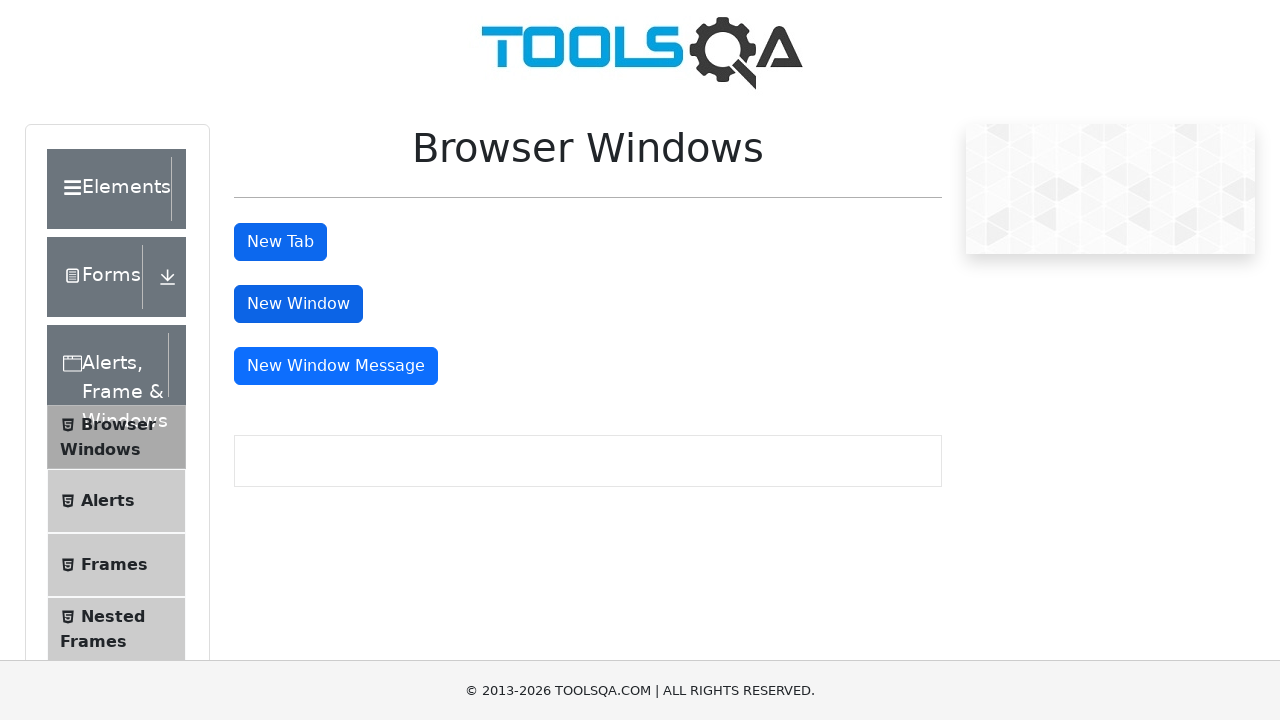

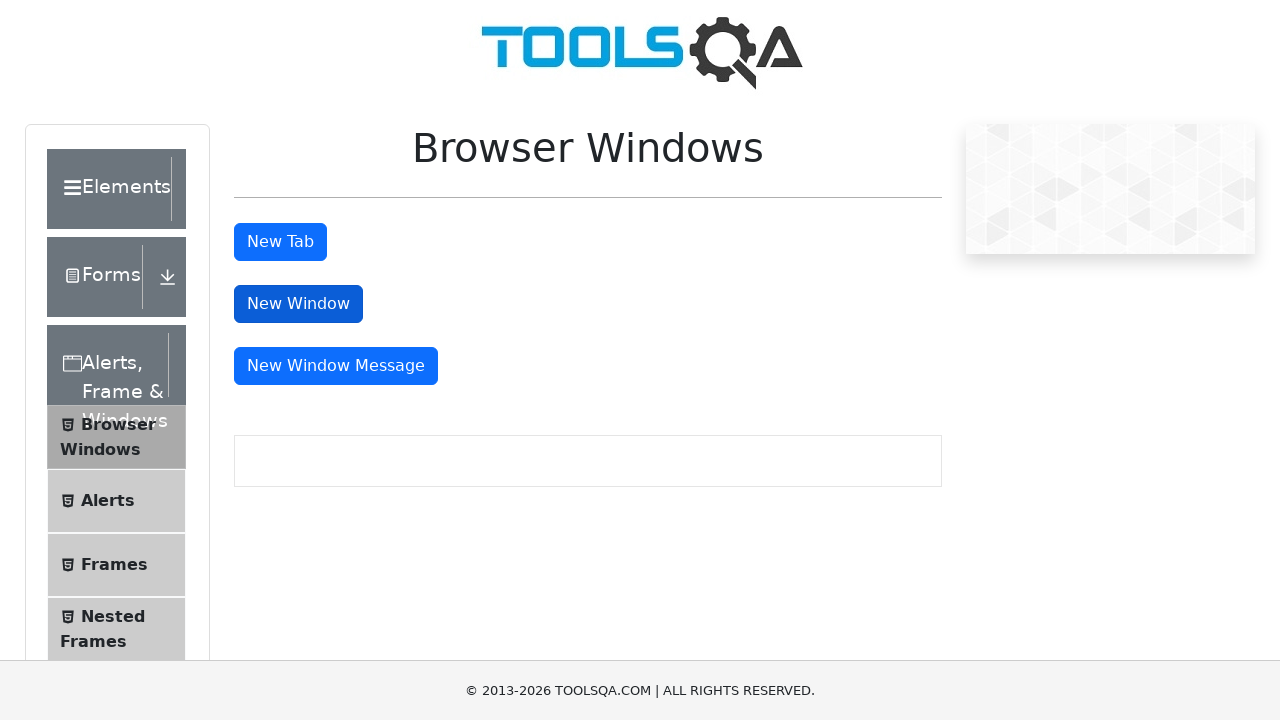